Navigates to a Tiki product page, scrolls down multiple times to load more content, and clicks the "Show more" button if available to expand reviews

Starting URL: https://tiki.vn/binh-giu-nhiet-locknlock-metro-drive-lhc4277s-650ml-kem-ong-hut-va-co-rua-p180378151.html?spid=180378153

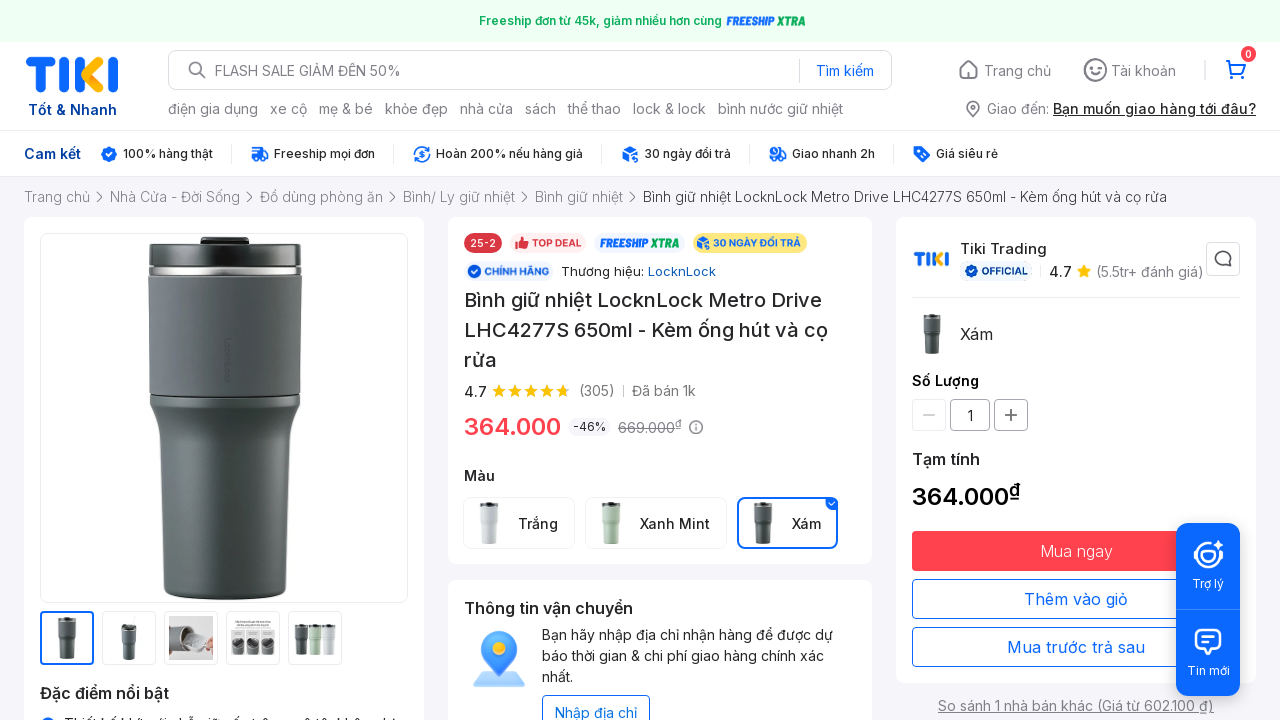

Set viewport size to 1920x1080
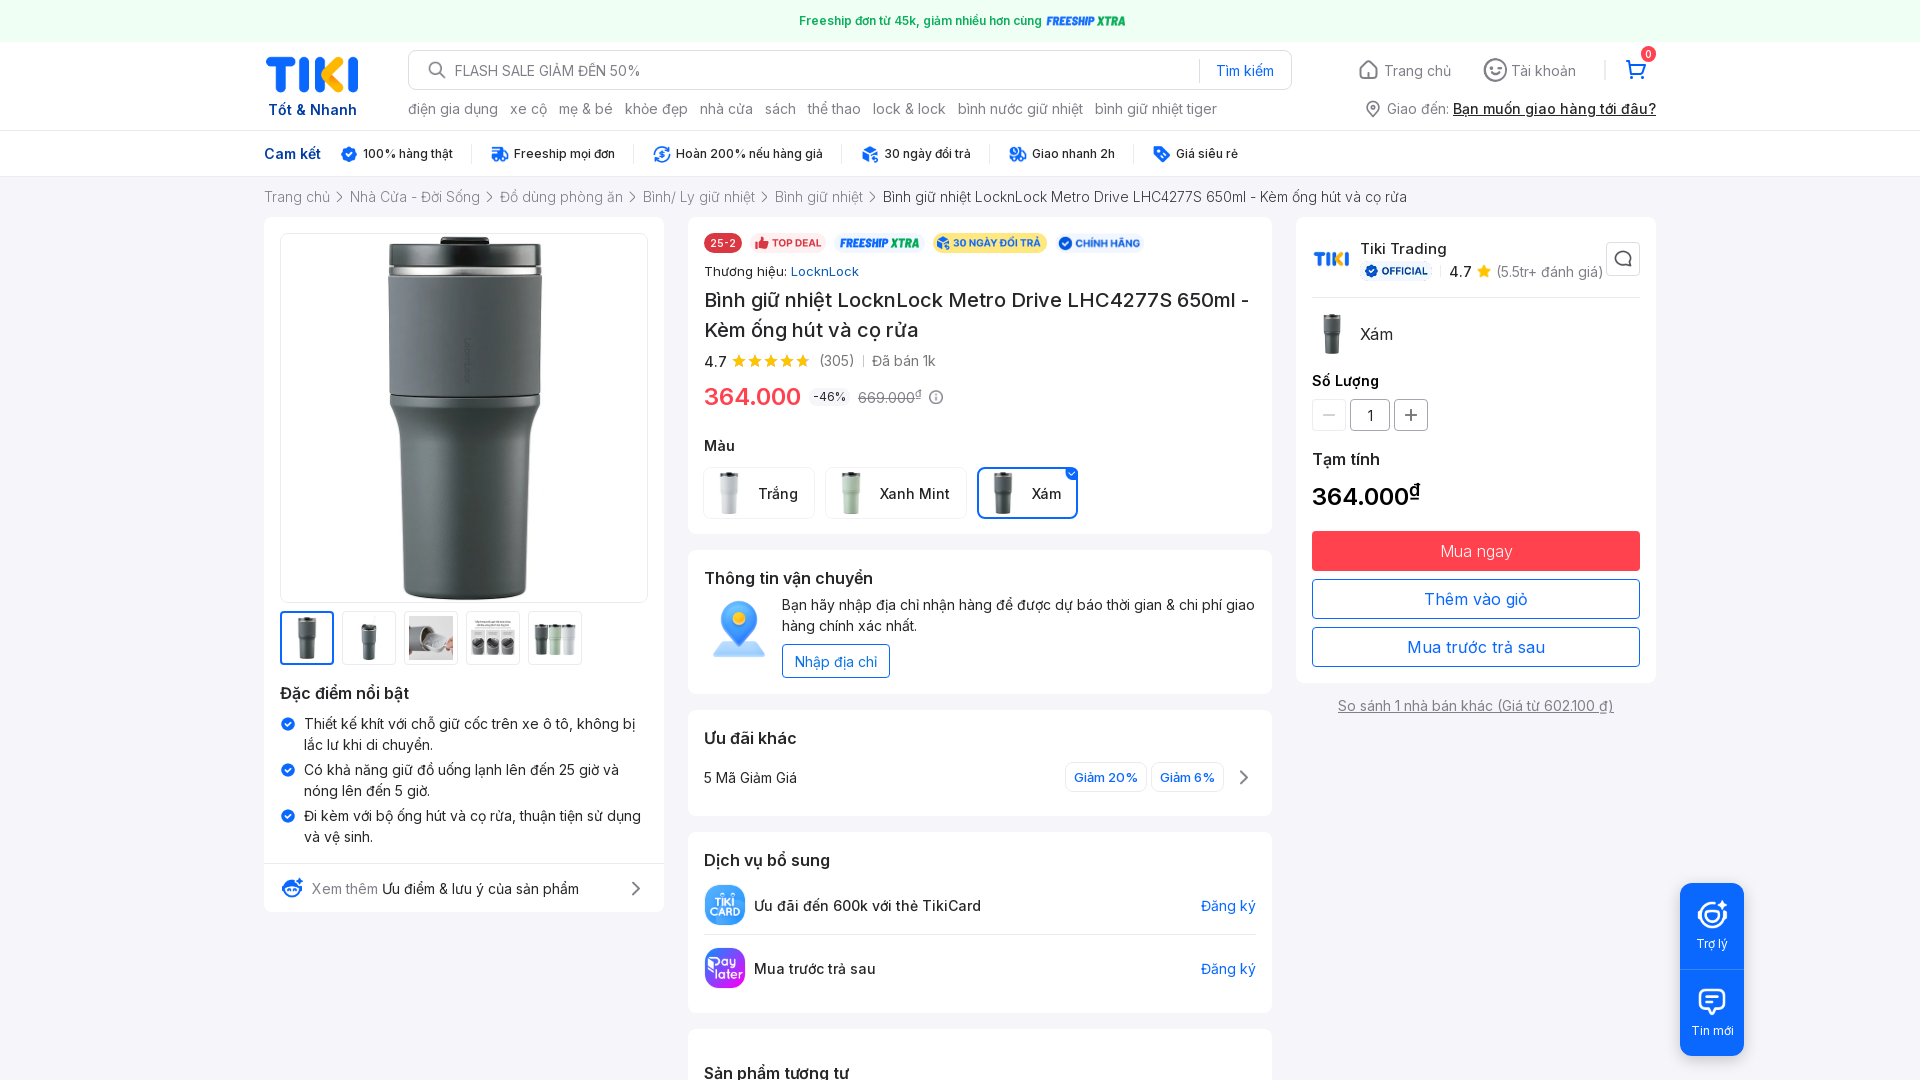

Scrolled down to position 3200 (scroll 1/5)
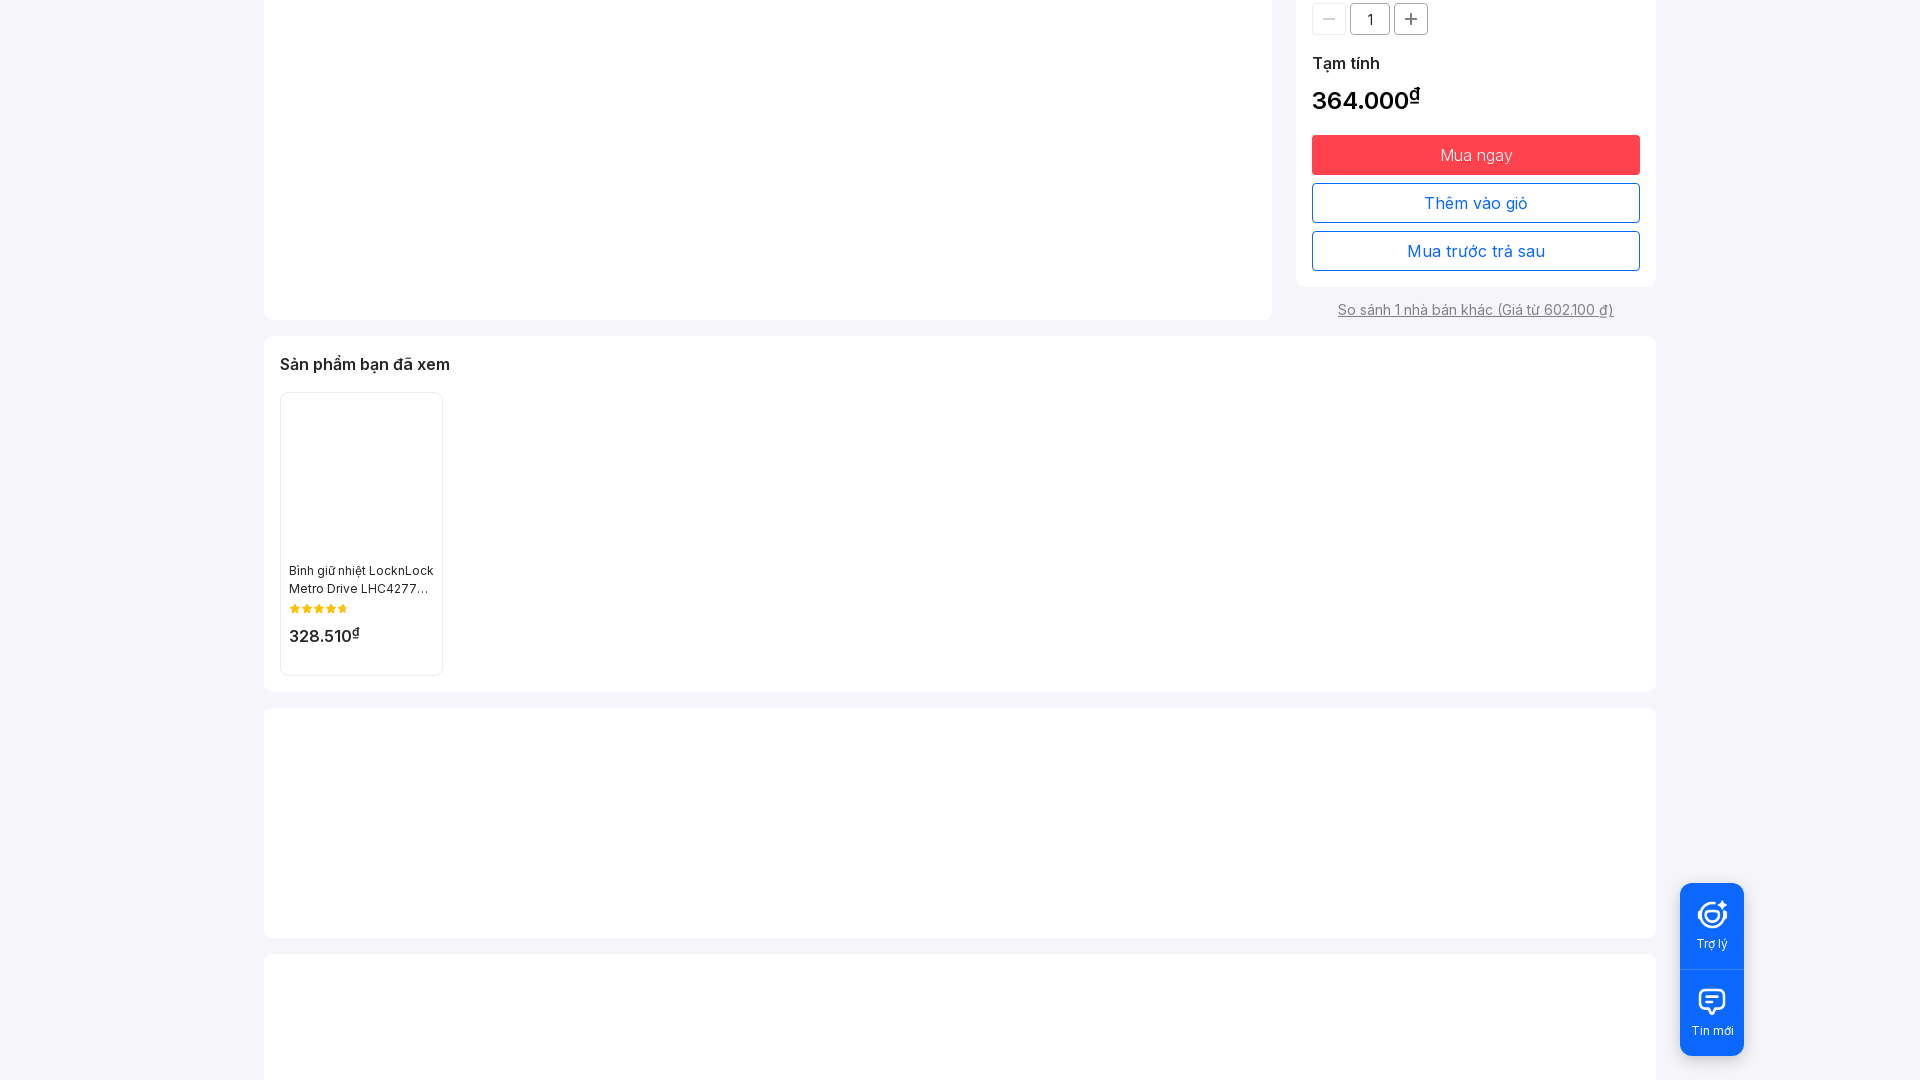

Waited 2 seconds for content to load after scroll 1/5
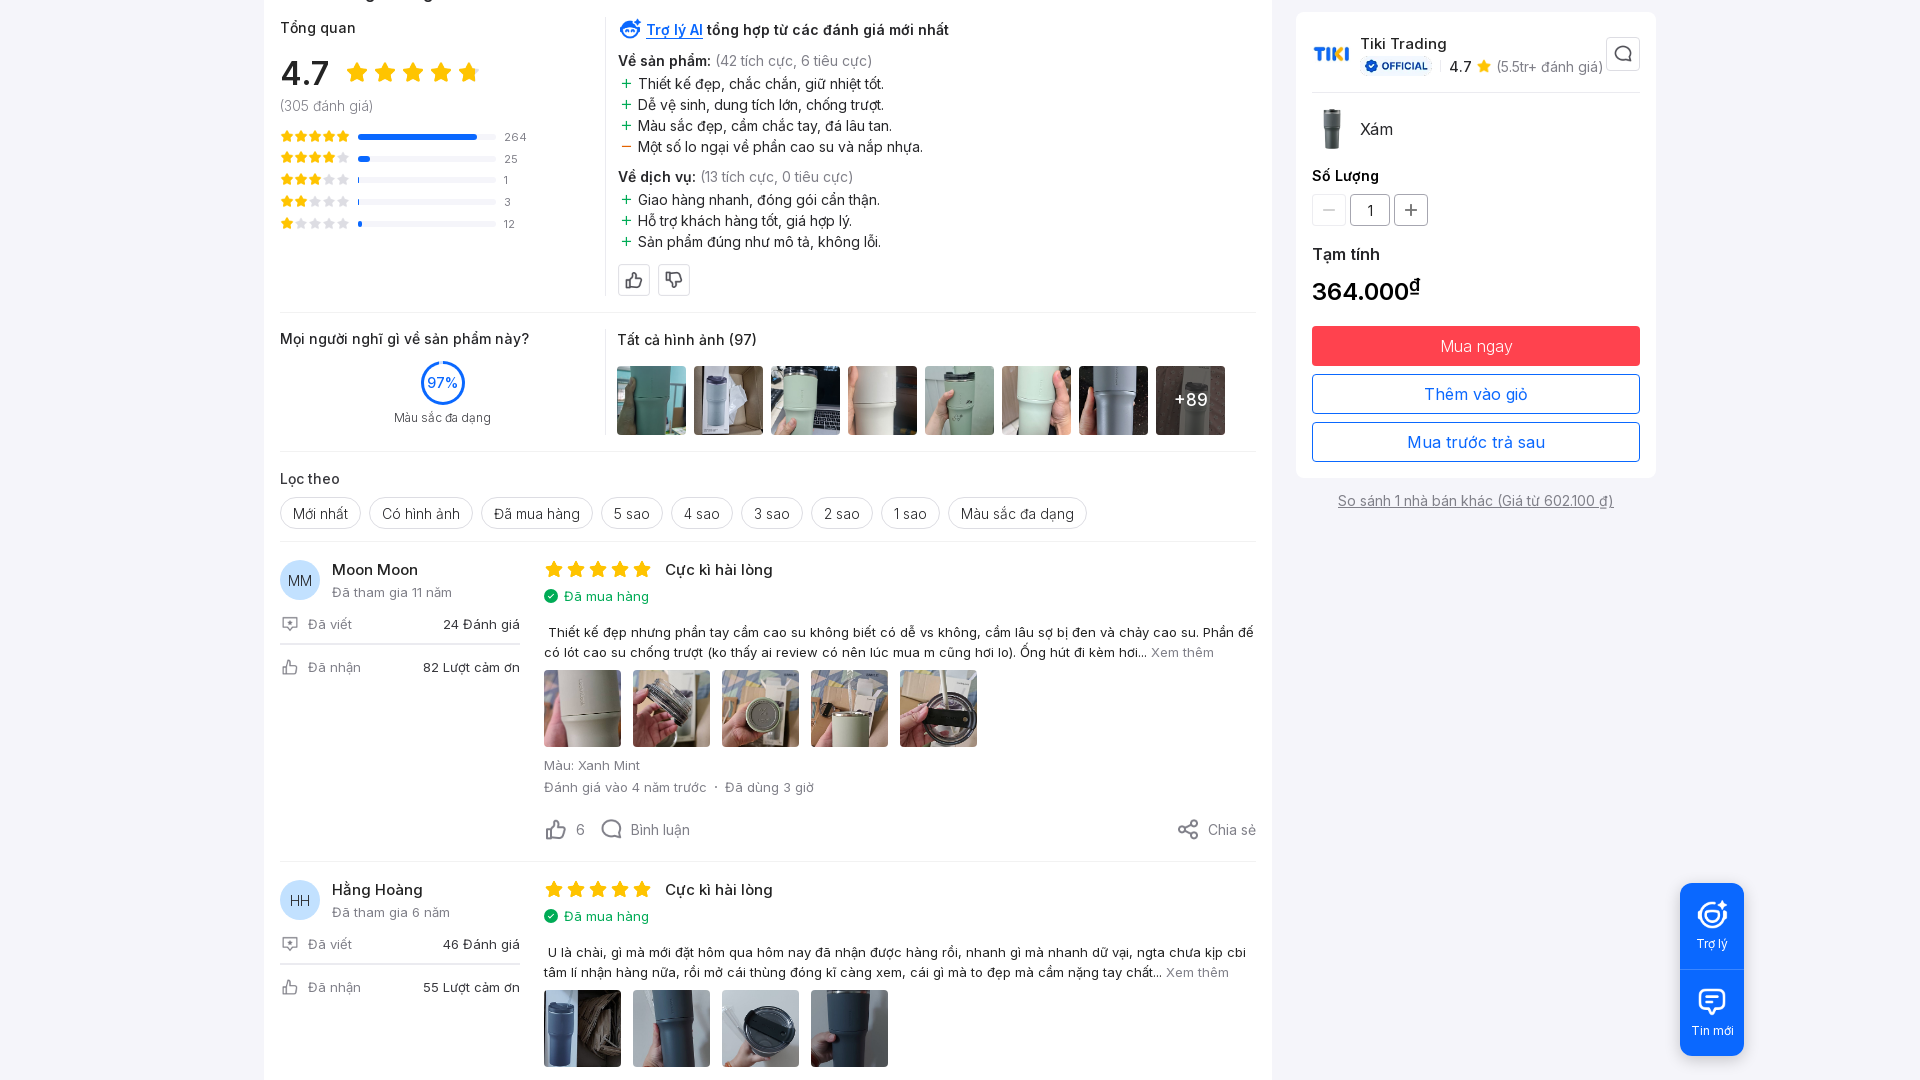

Scrolled down to position 3200 (scroll 2/5)
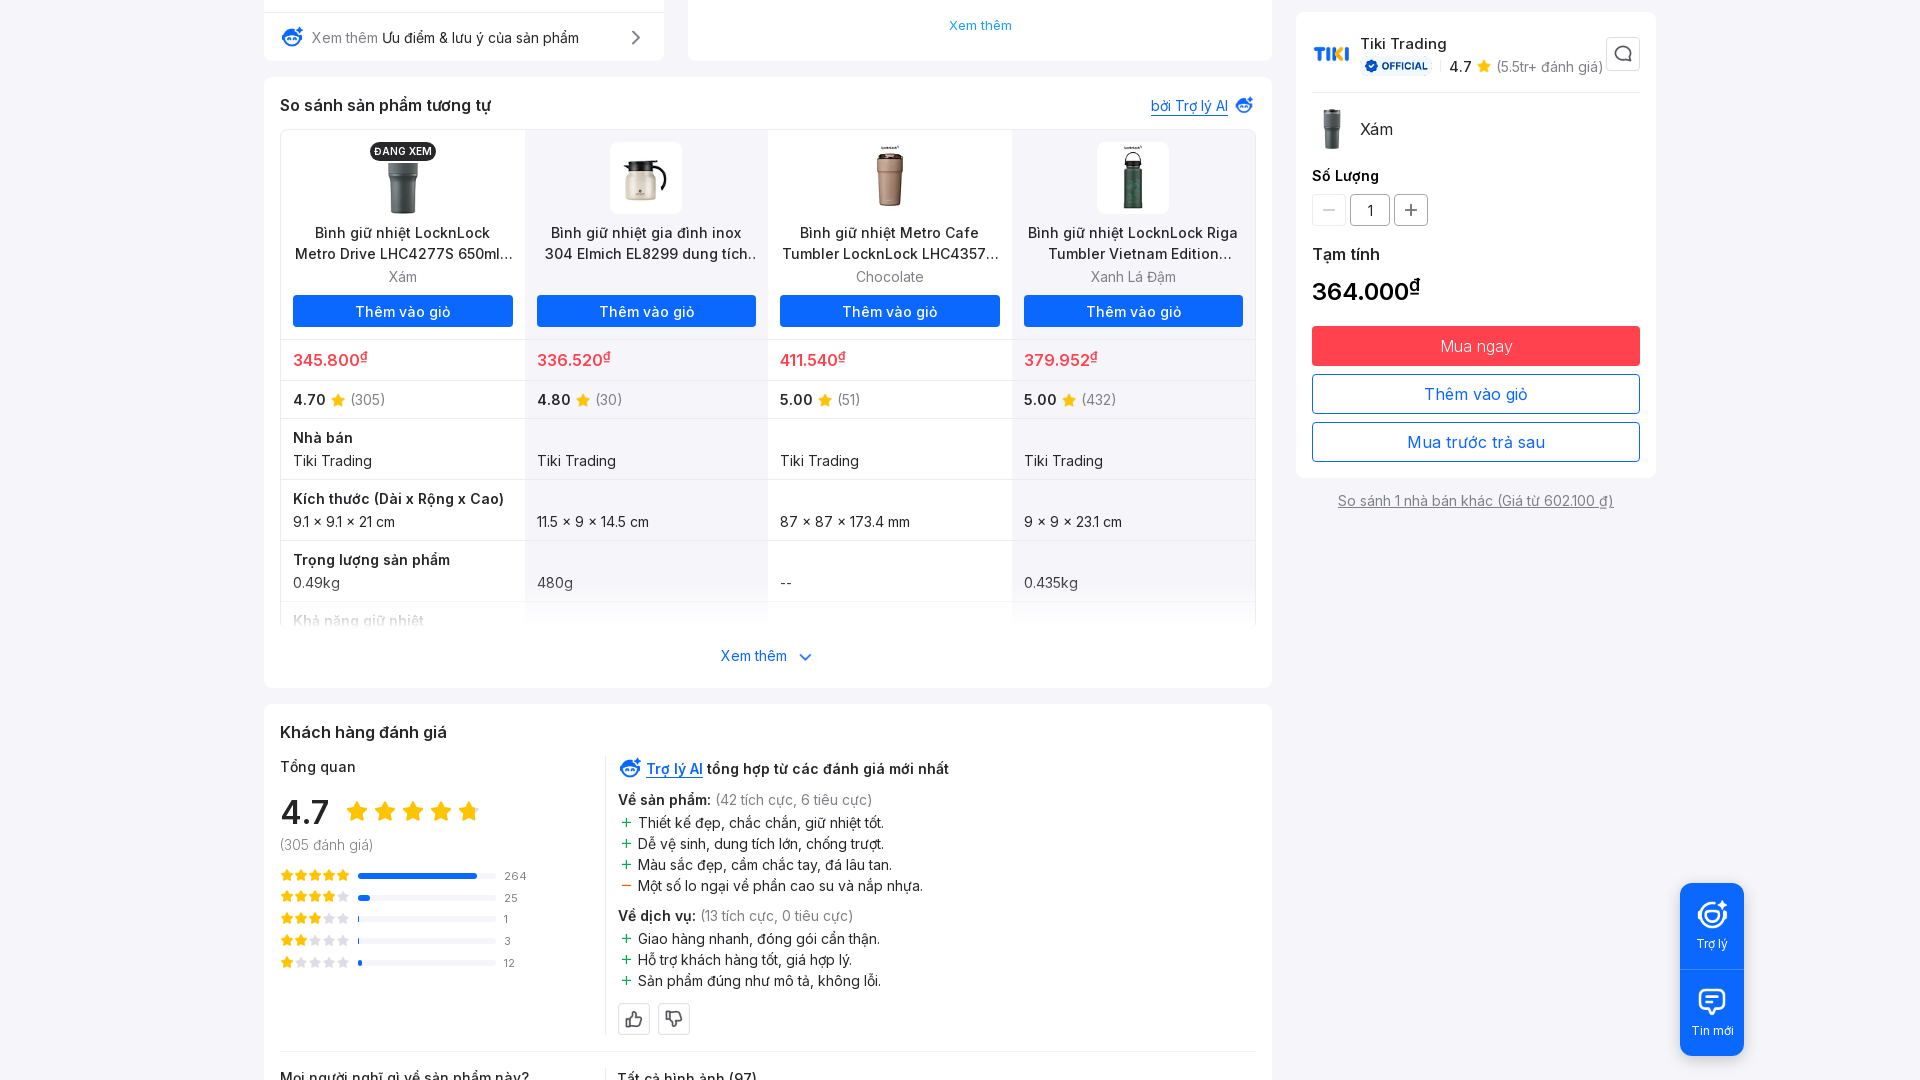

Waited 2 seconds for content to load after scroll 2/5
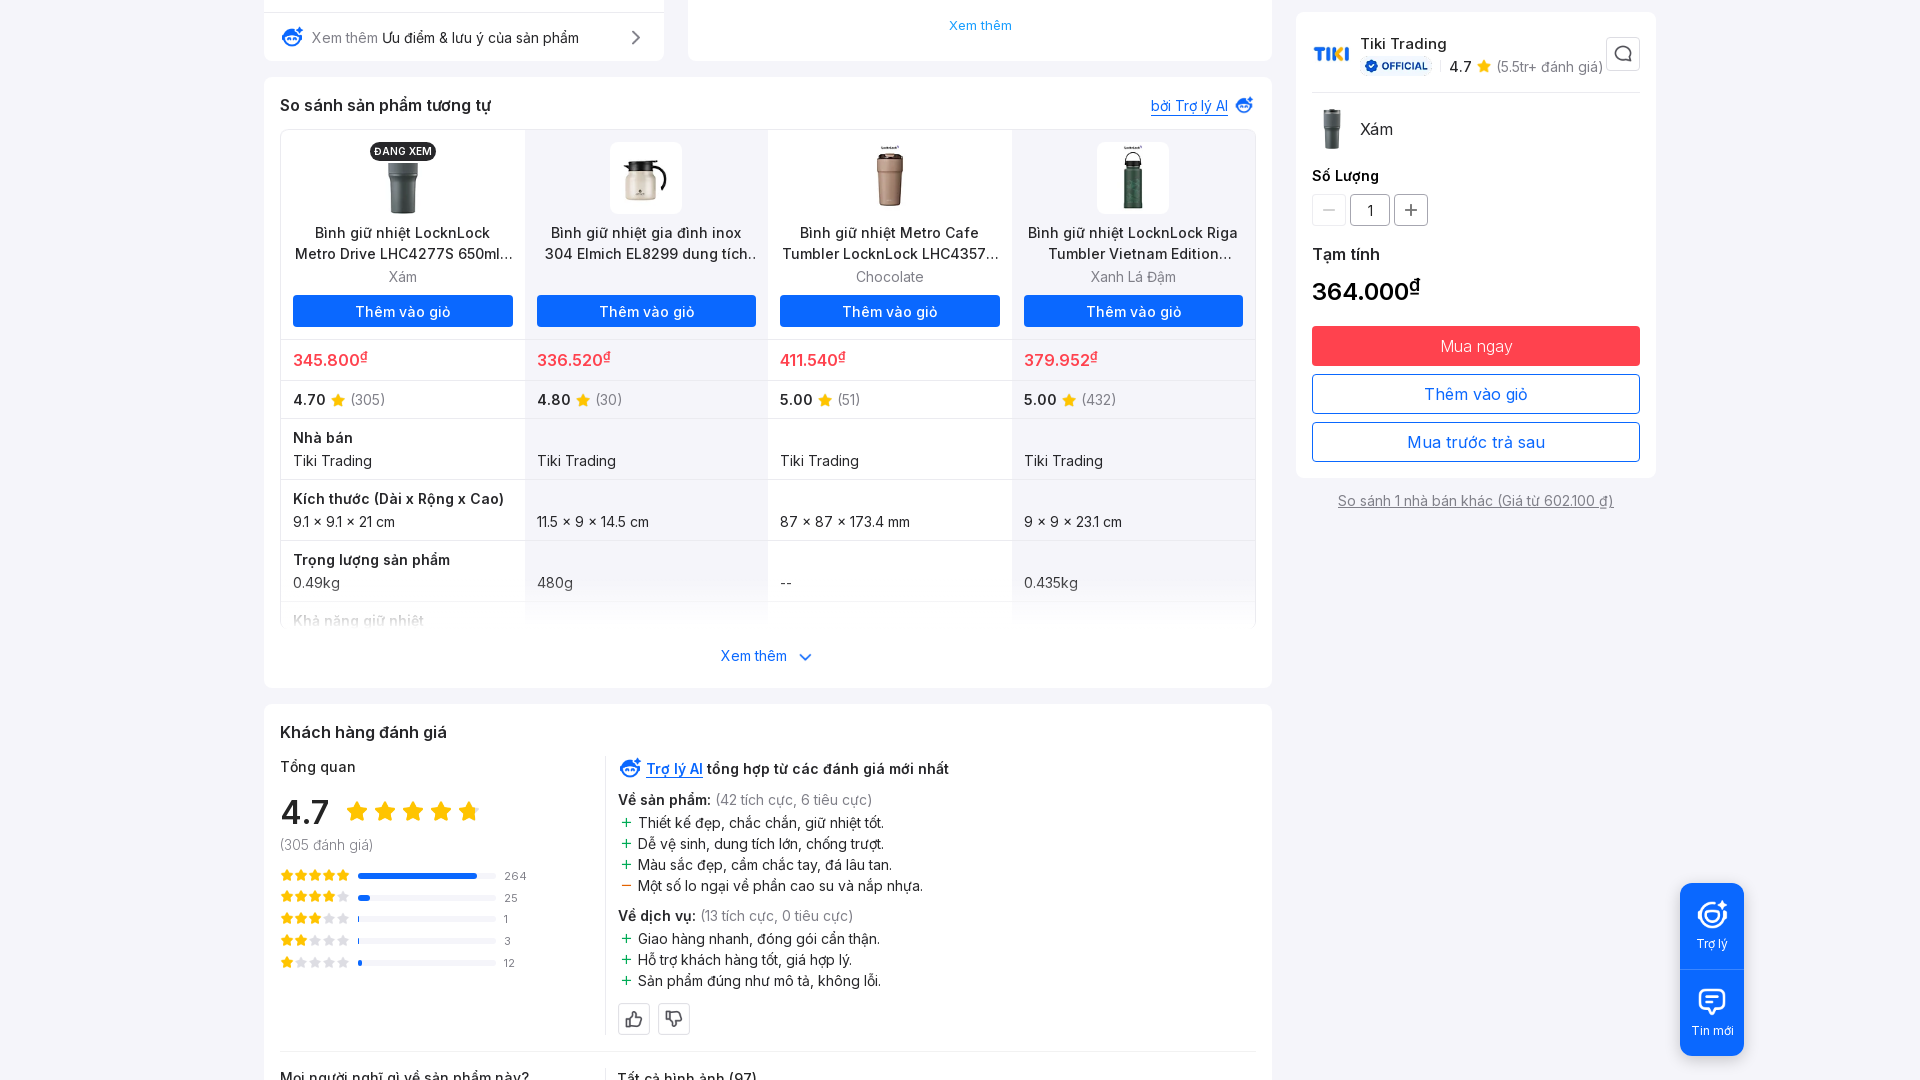

Scrolled down to position 3200 (scroll 3/5)
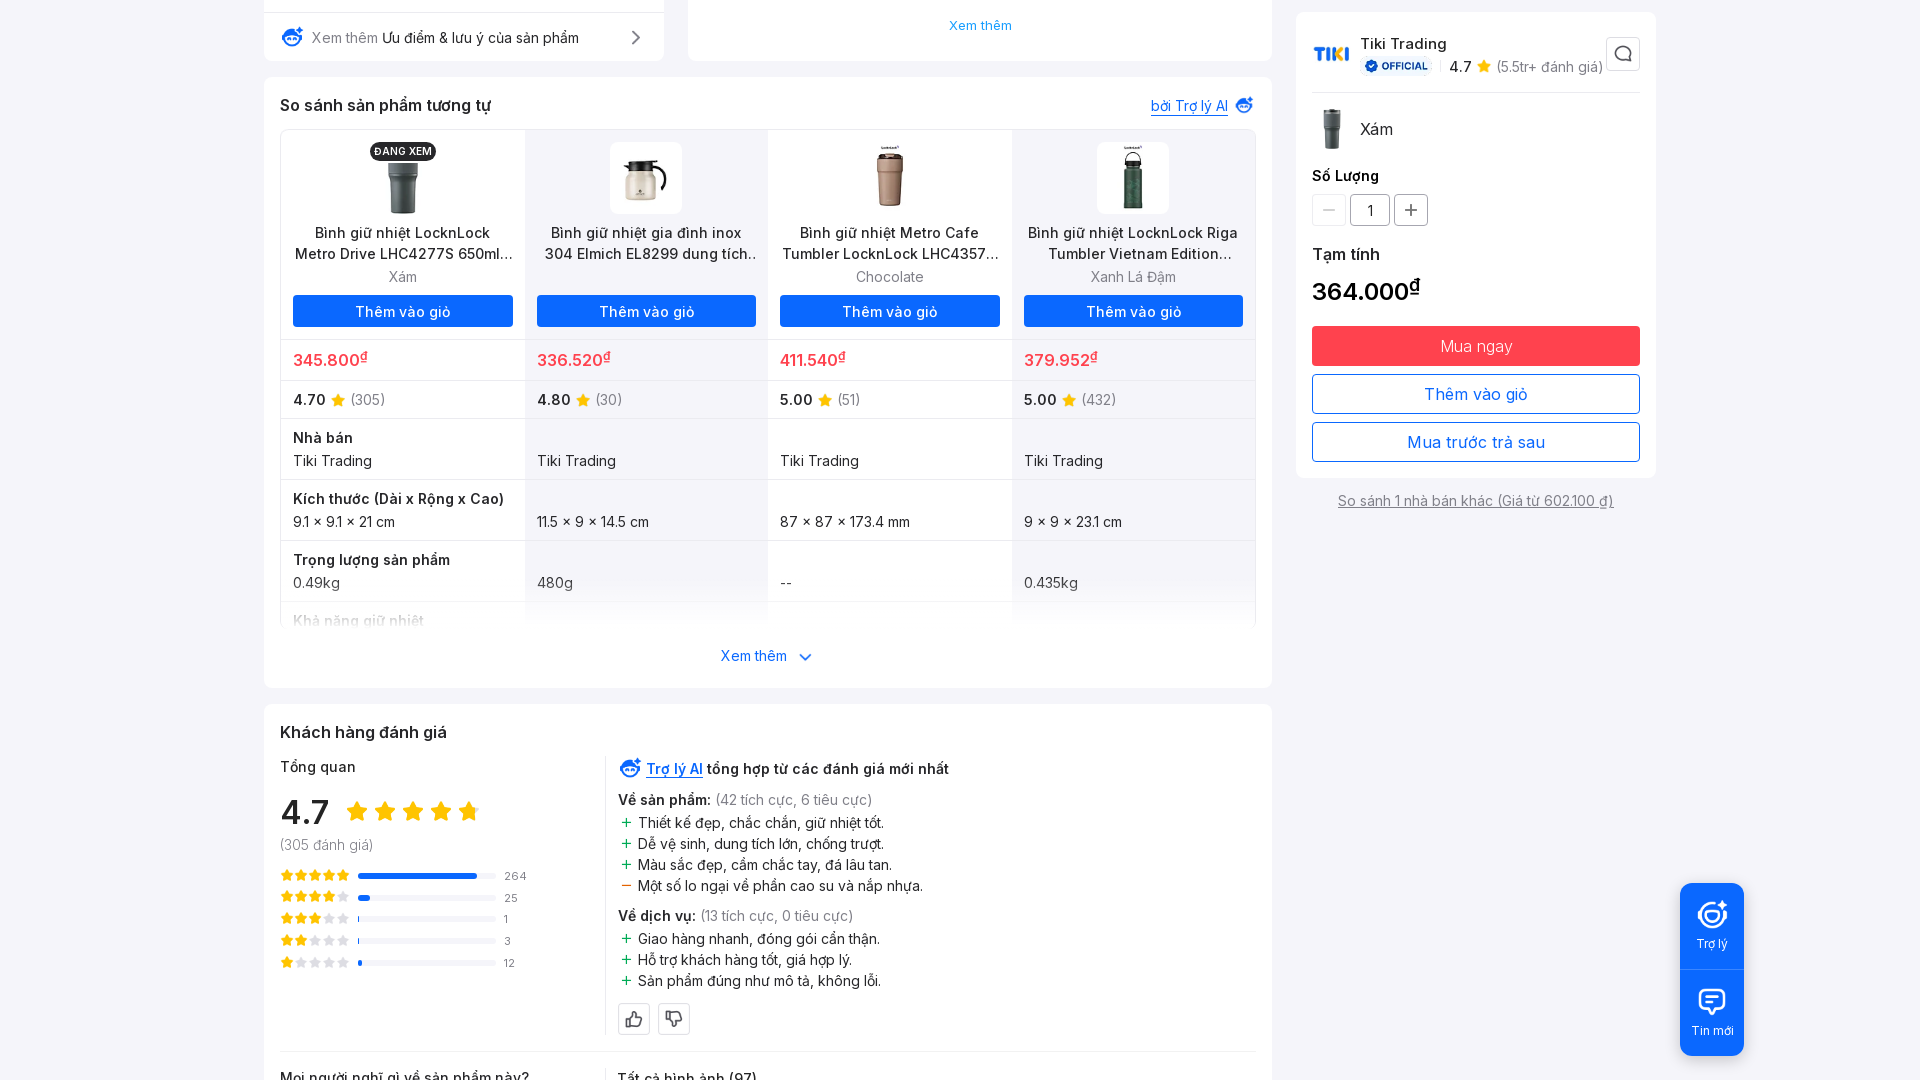

Waited 2 seconds for content to load after scroll 3/5
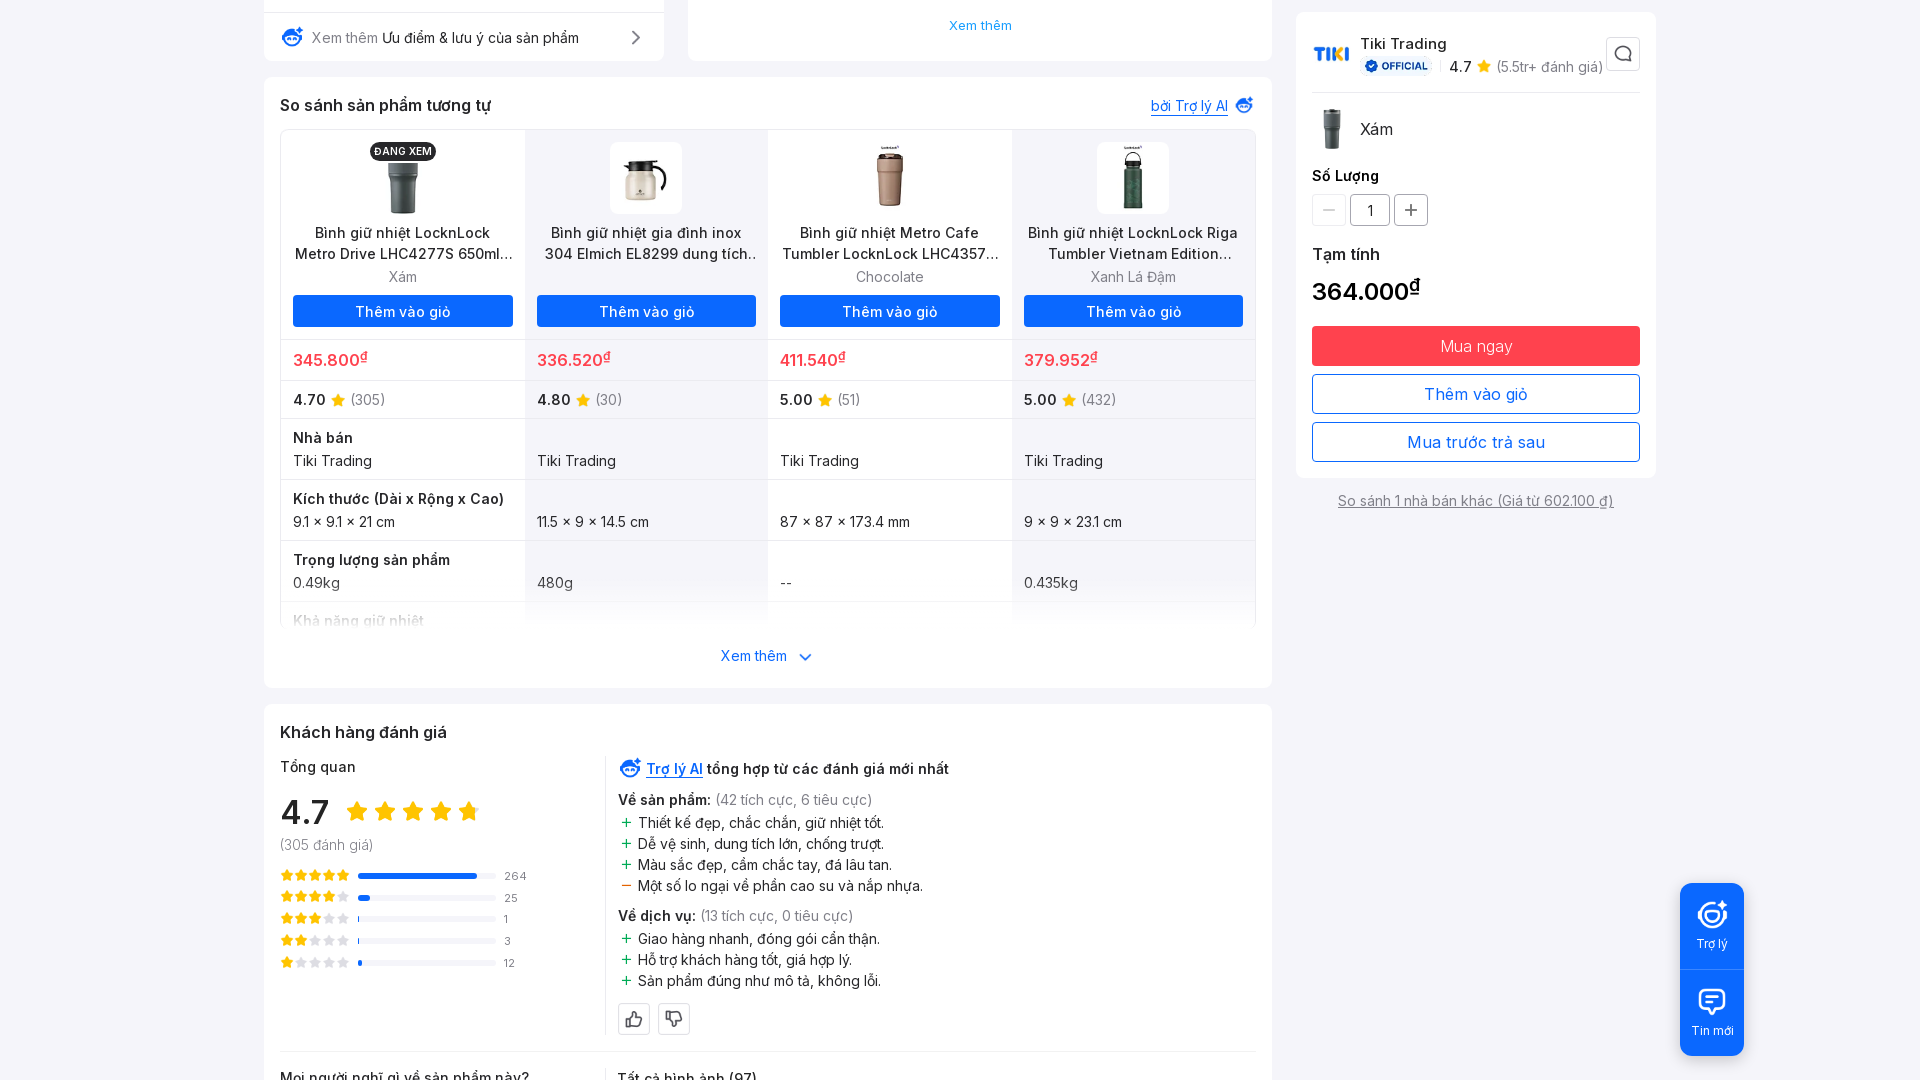

Scrolled down to position 3200 (scroll 4/5)
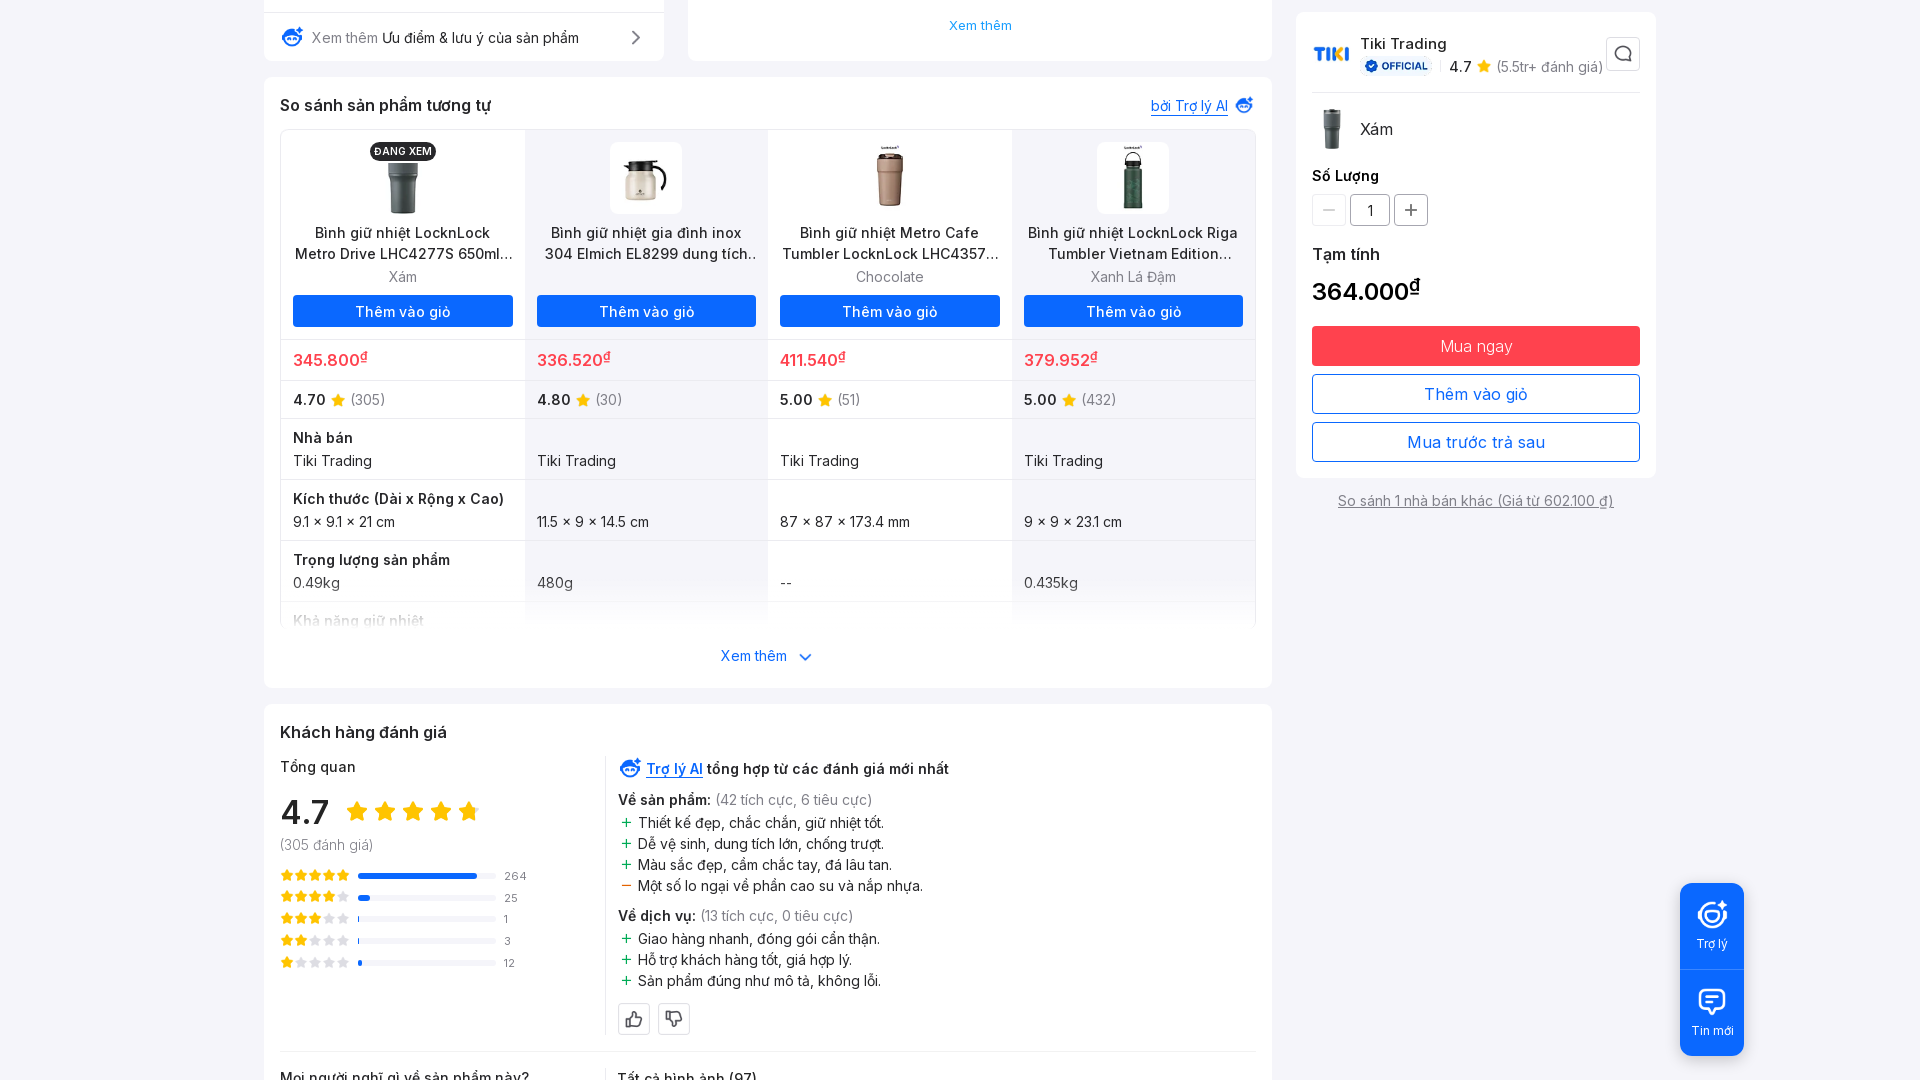

Waited 2 seconds for content to load after scroll 4/5
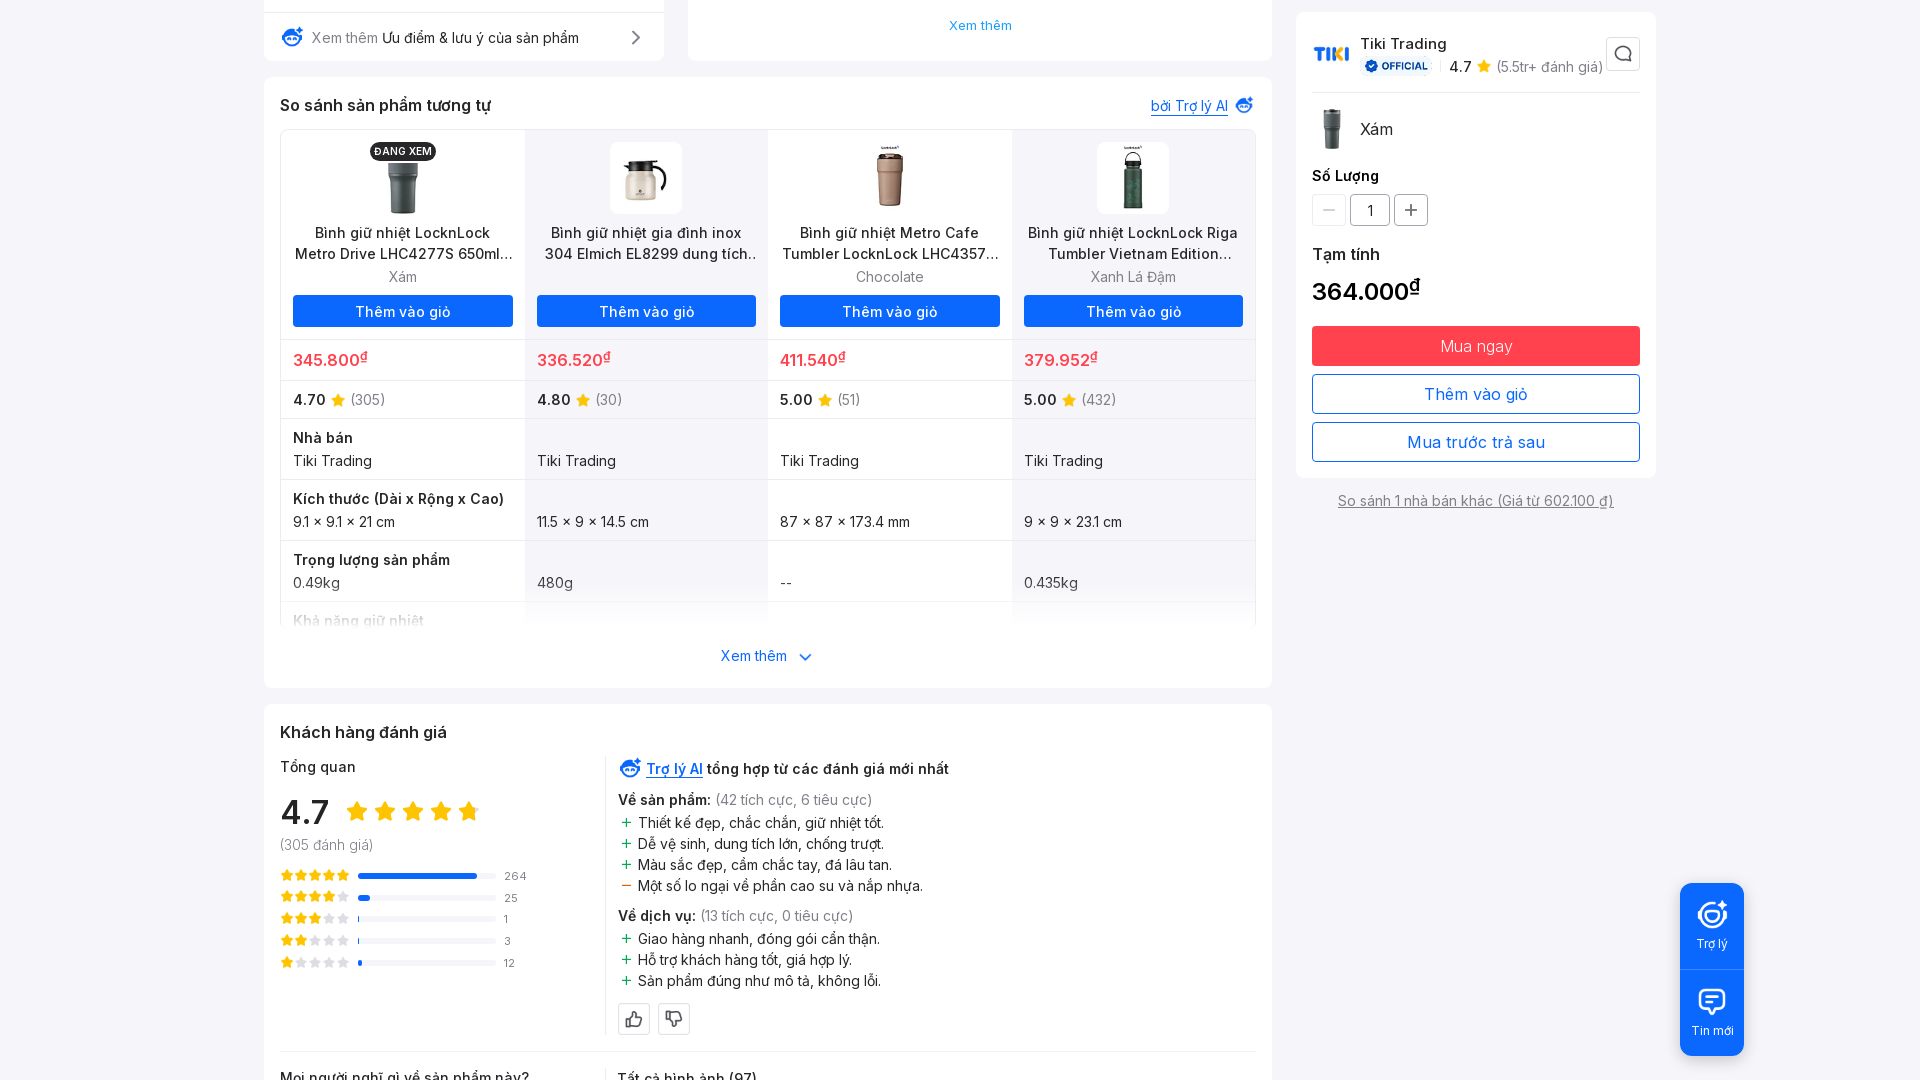

Scrolled down to position 3200 (scroll 5/5)
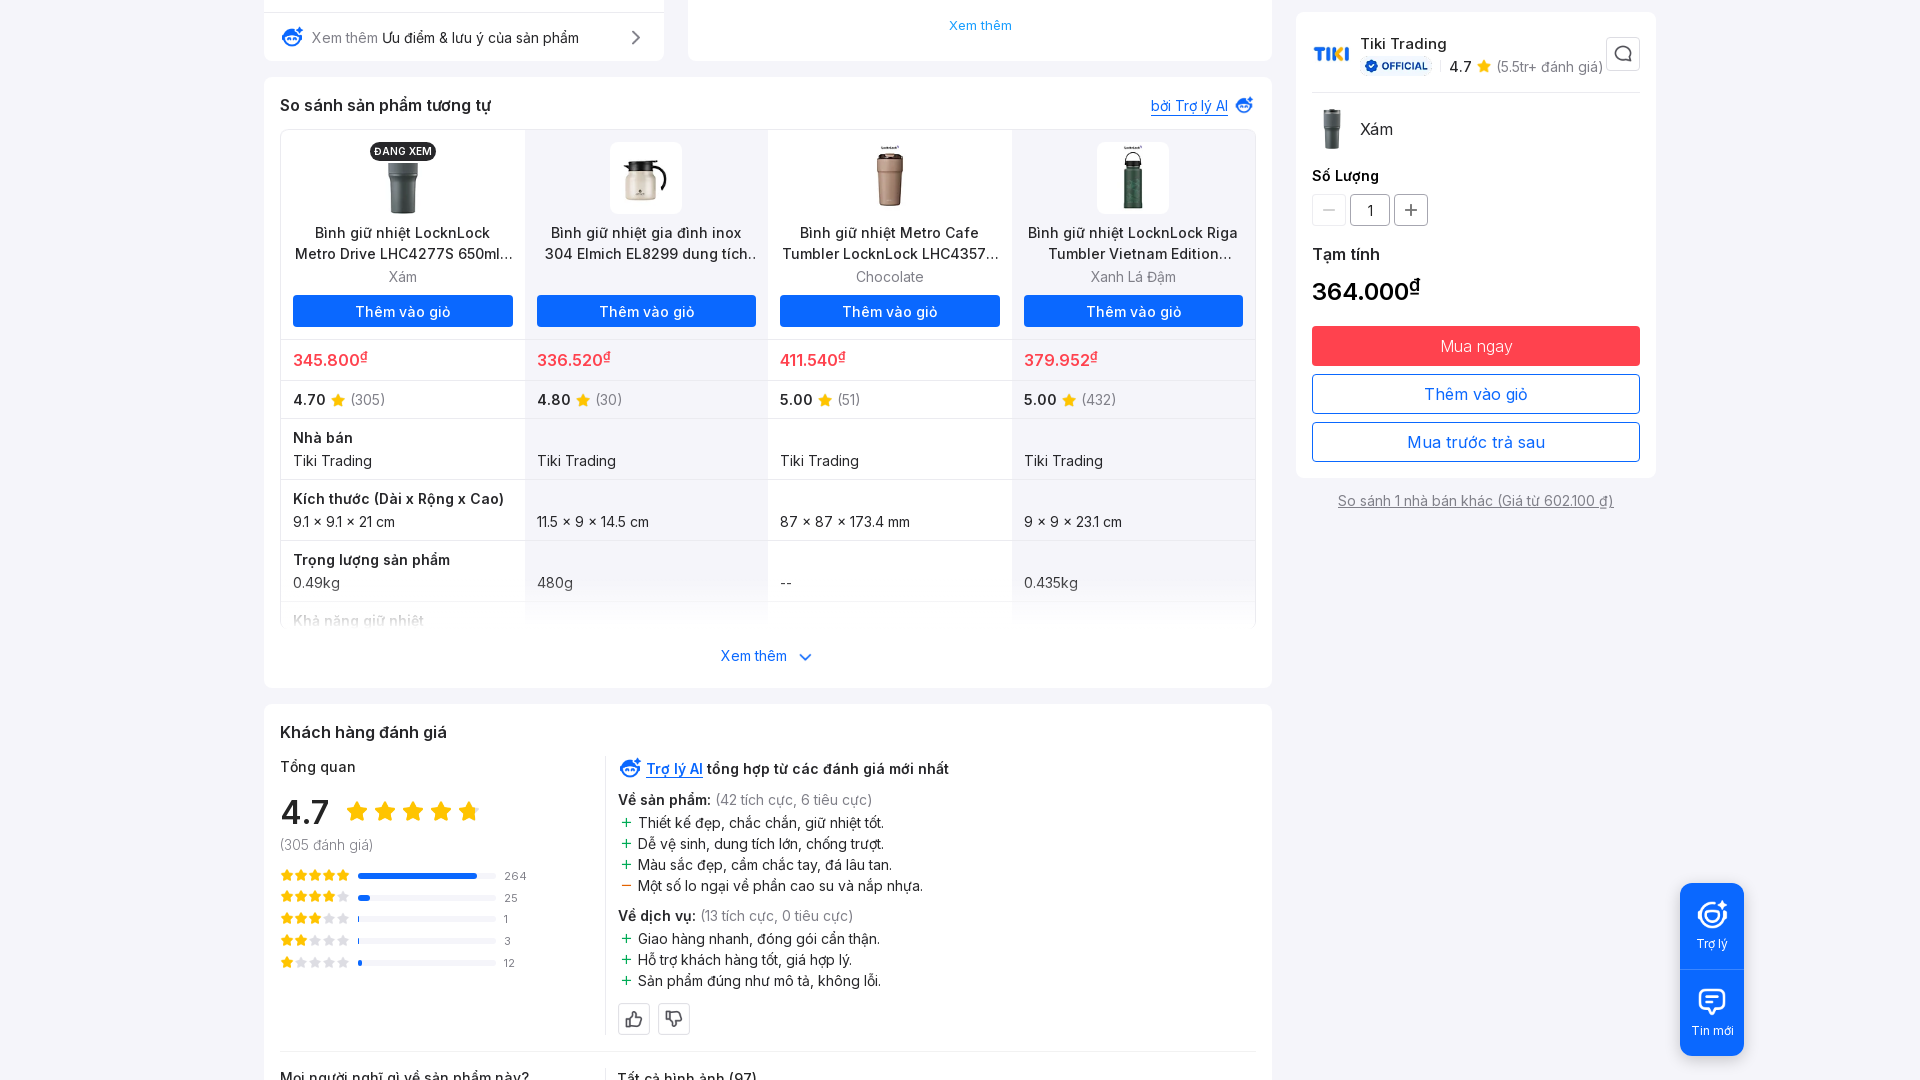

Waited 2 seconds for content to load after scroll 5/5
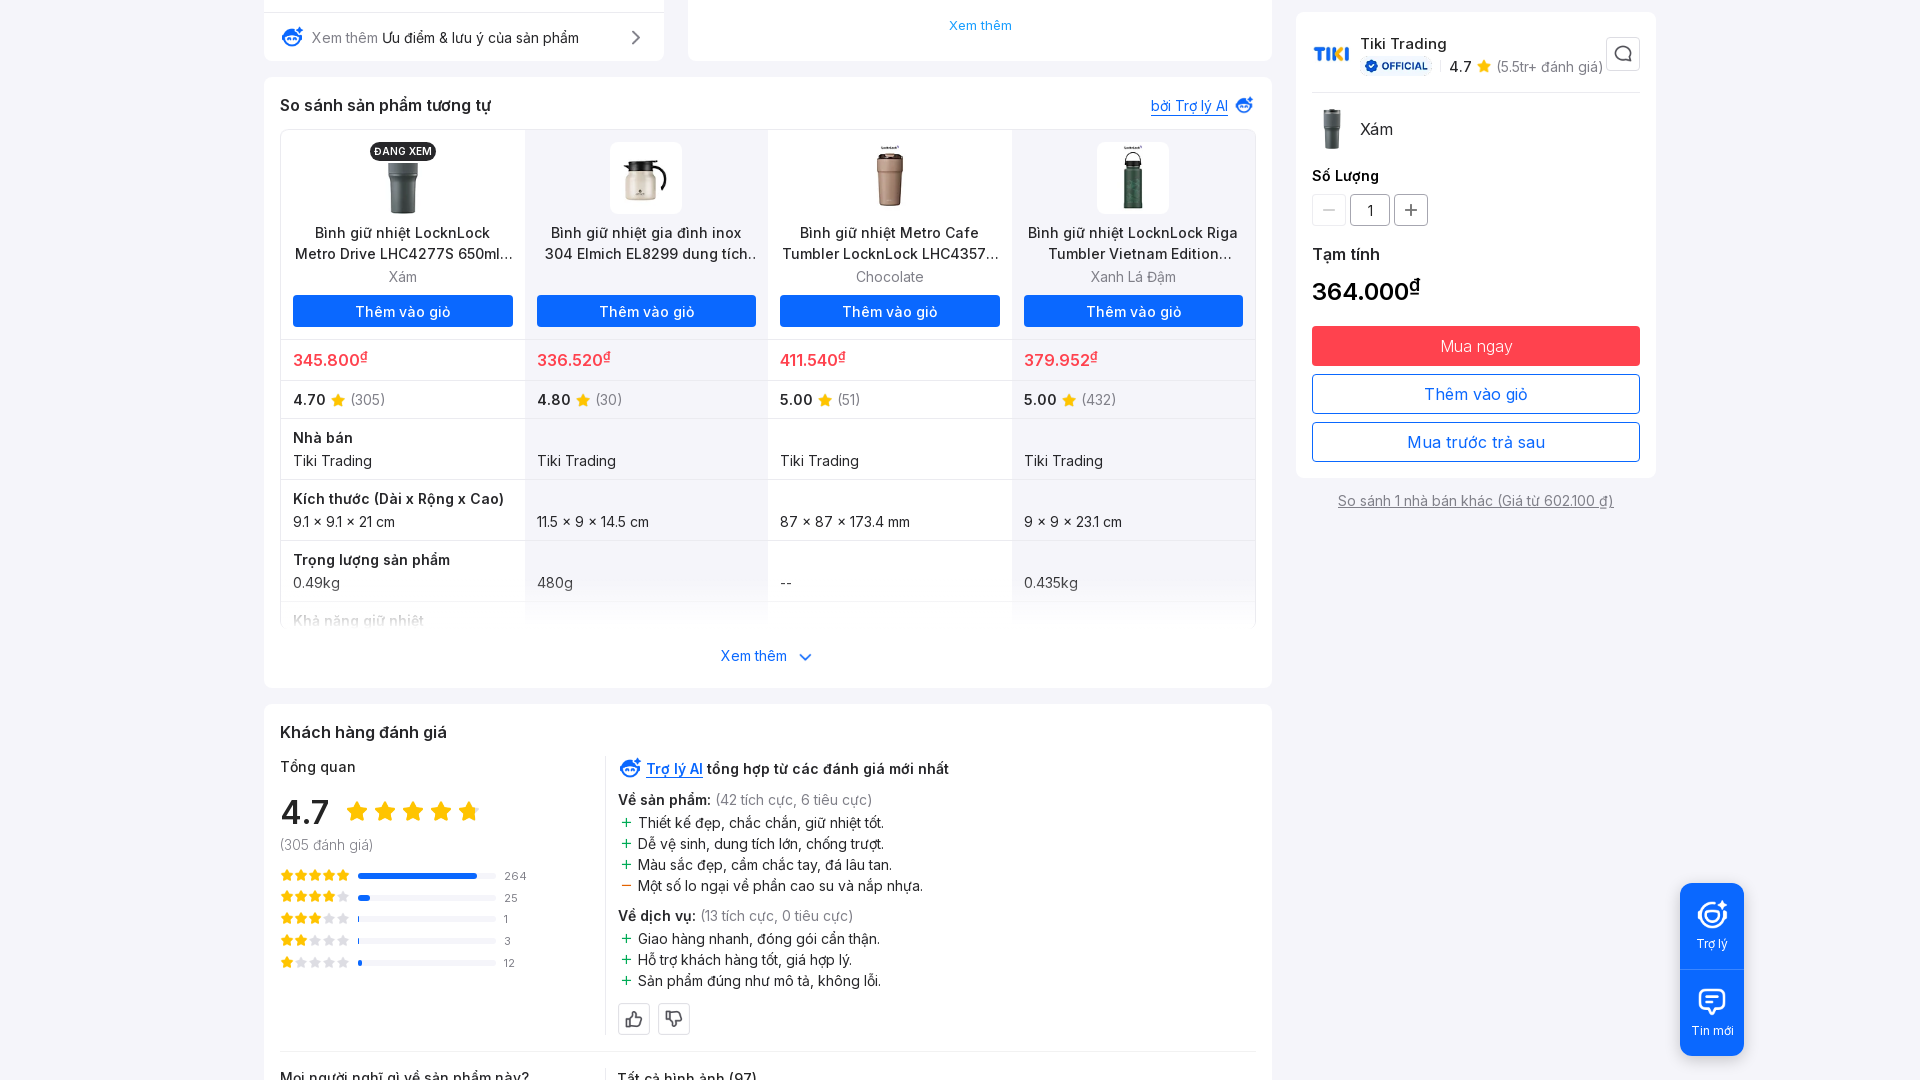

Located 'Show more' button
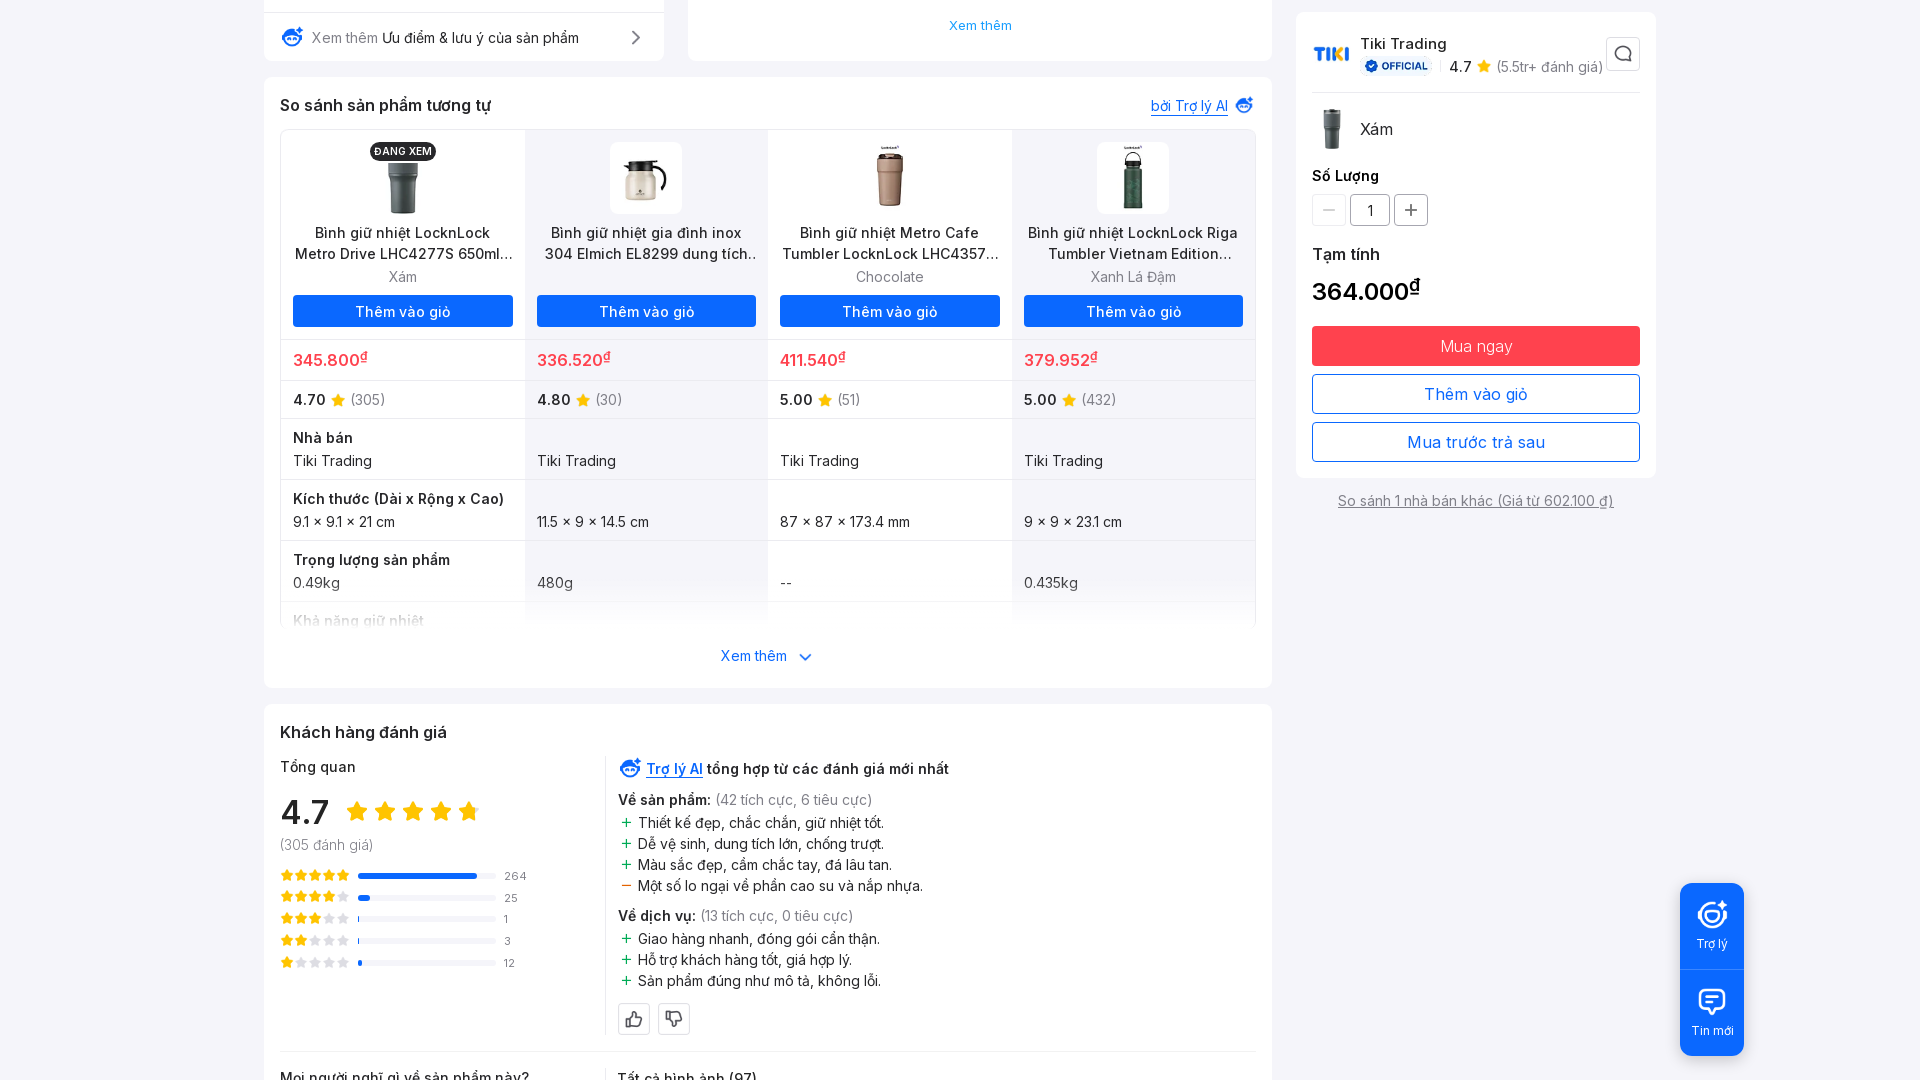

Clicked 'Show more' button to expand reviews at (1182, 540) on span.show-more-content >> nth=0
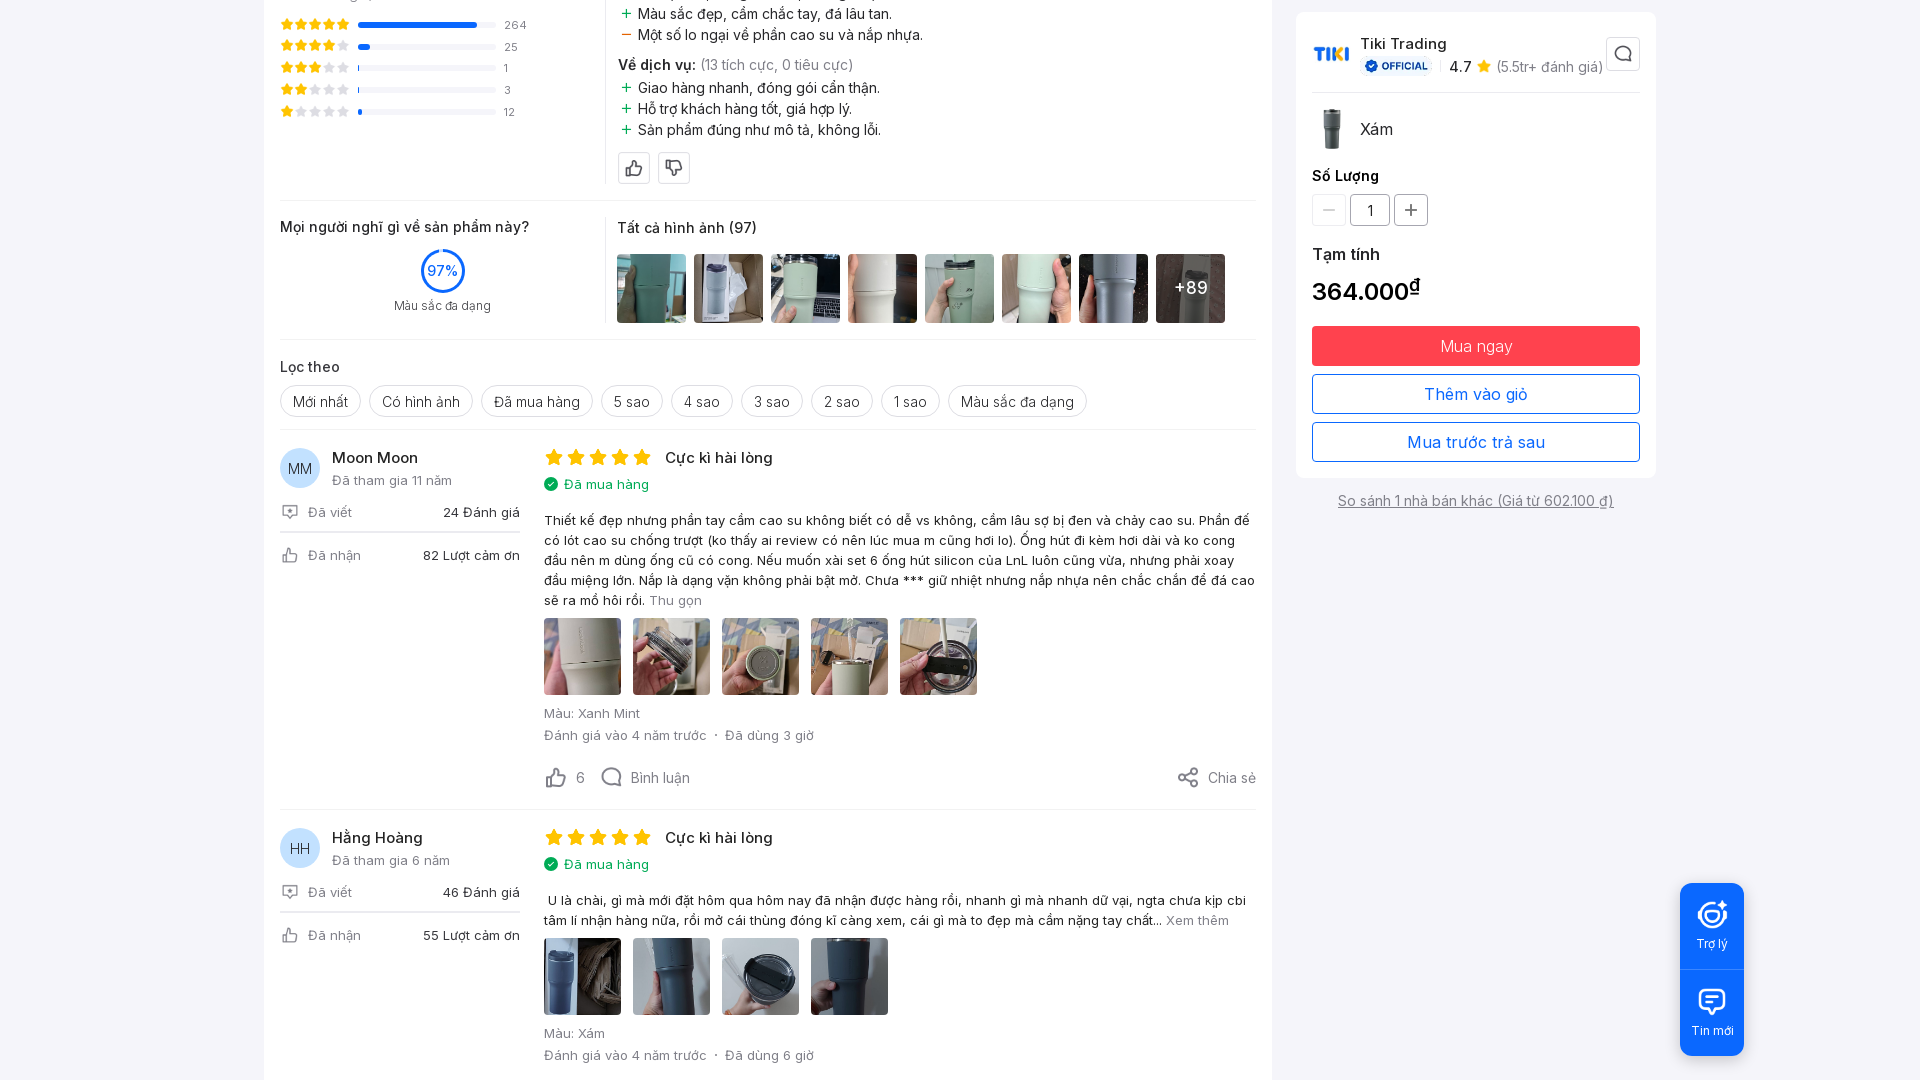

Waited 2 seconds for additional content to load after clicking 'Show more'
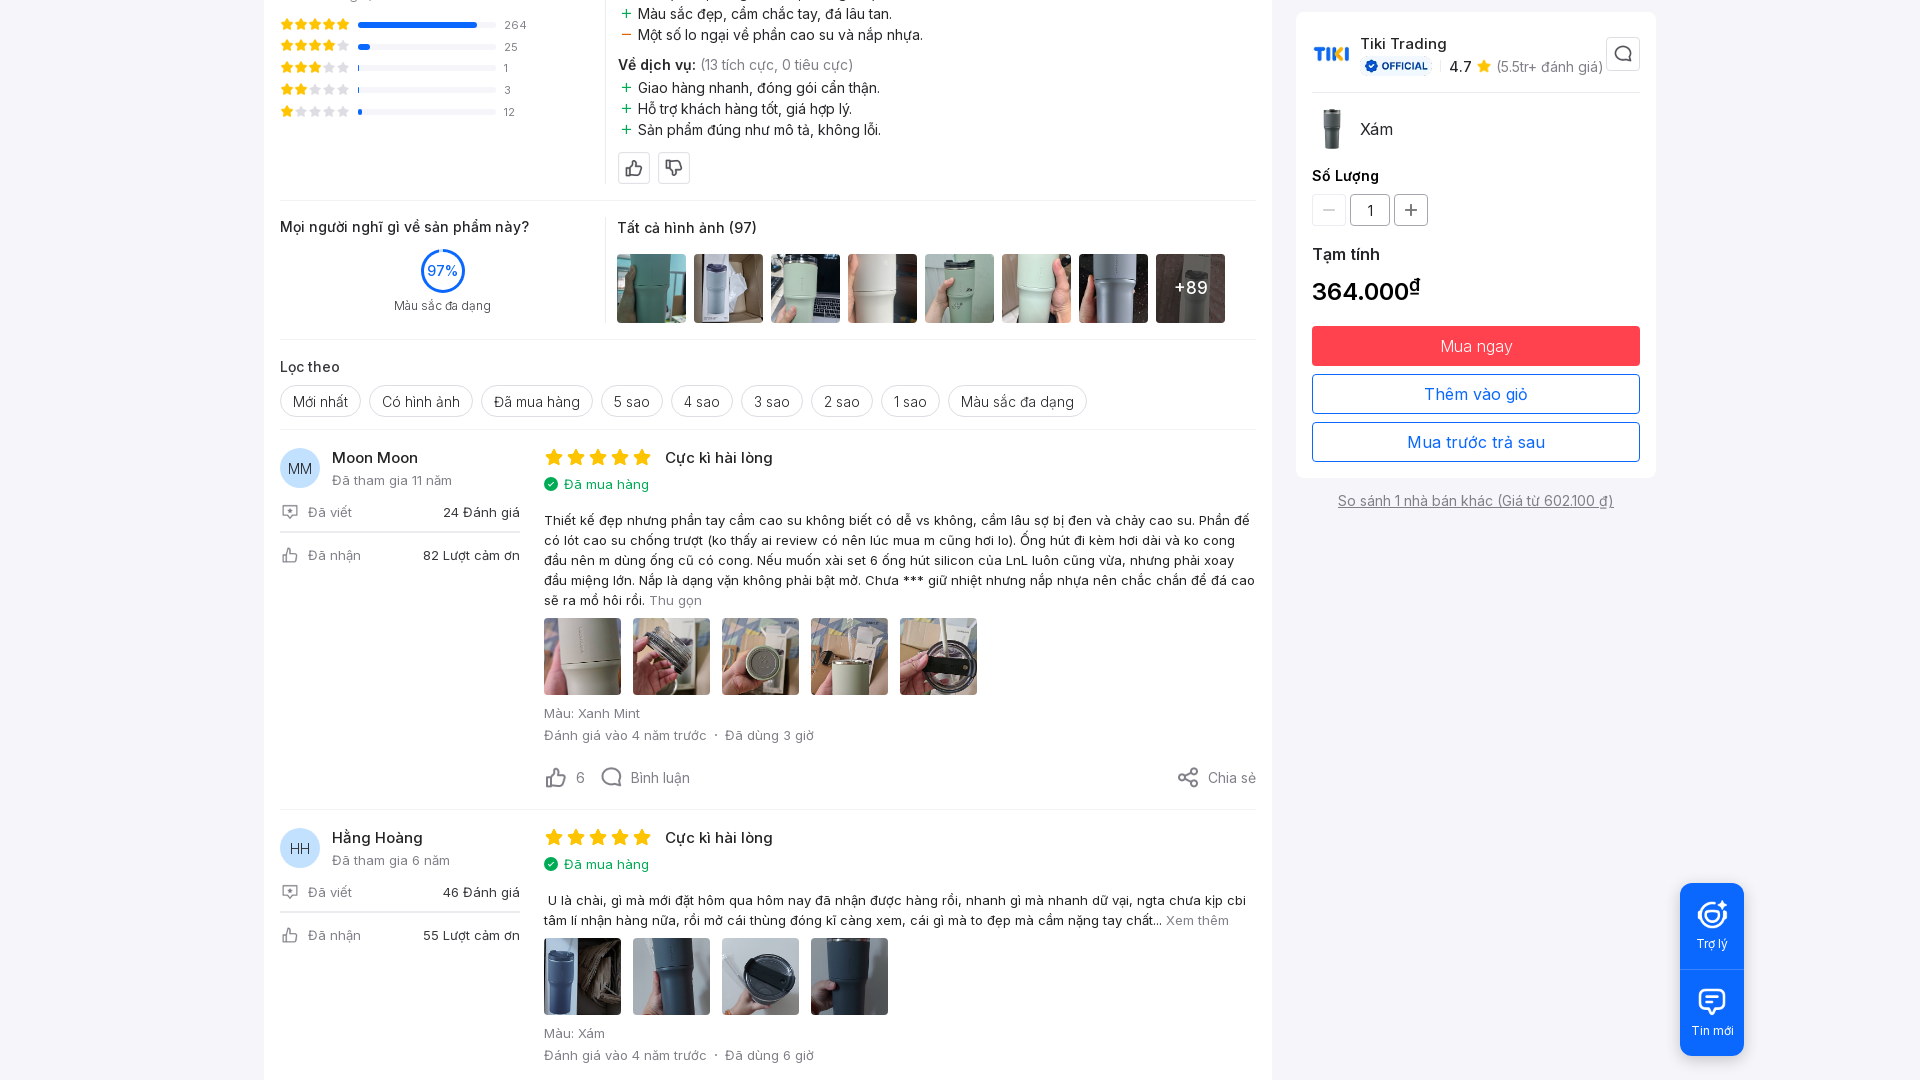

Waited for review comments to be visible
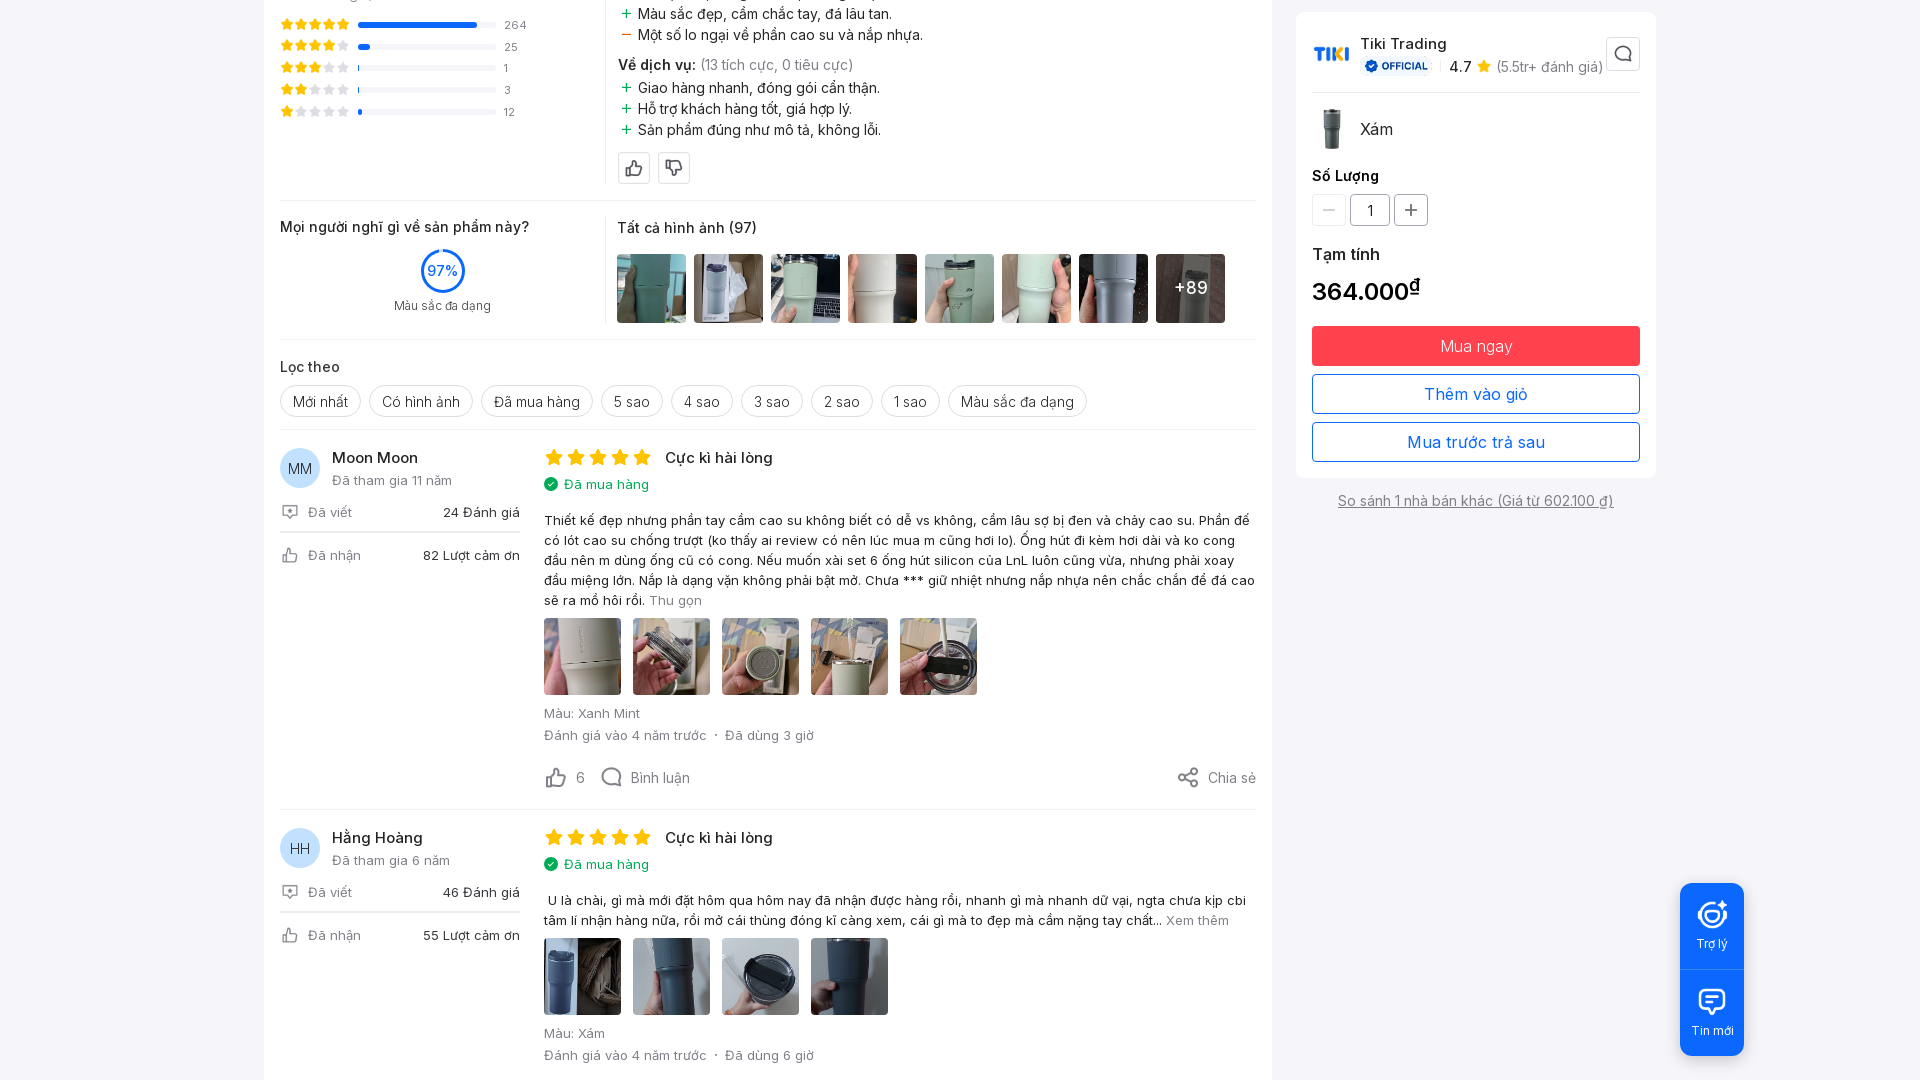

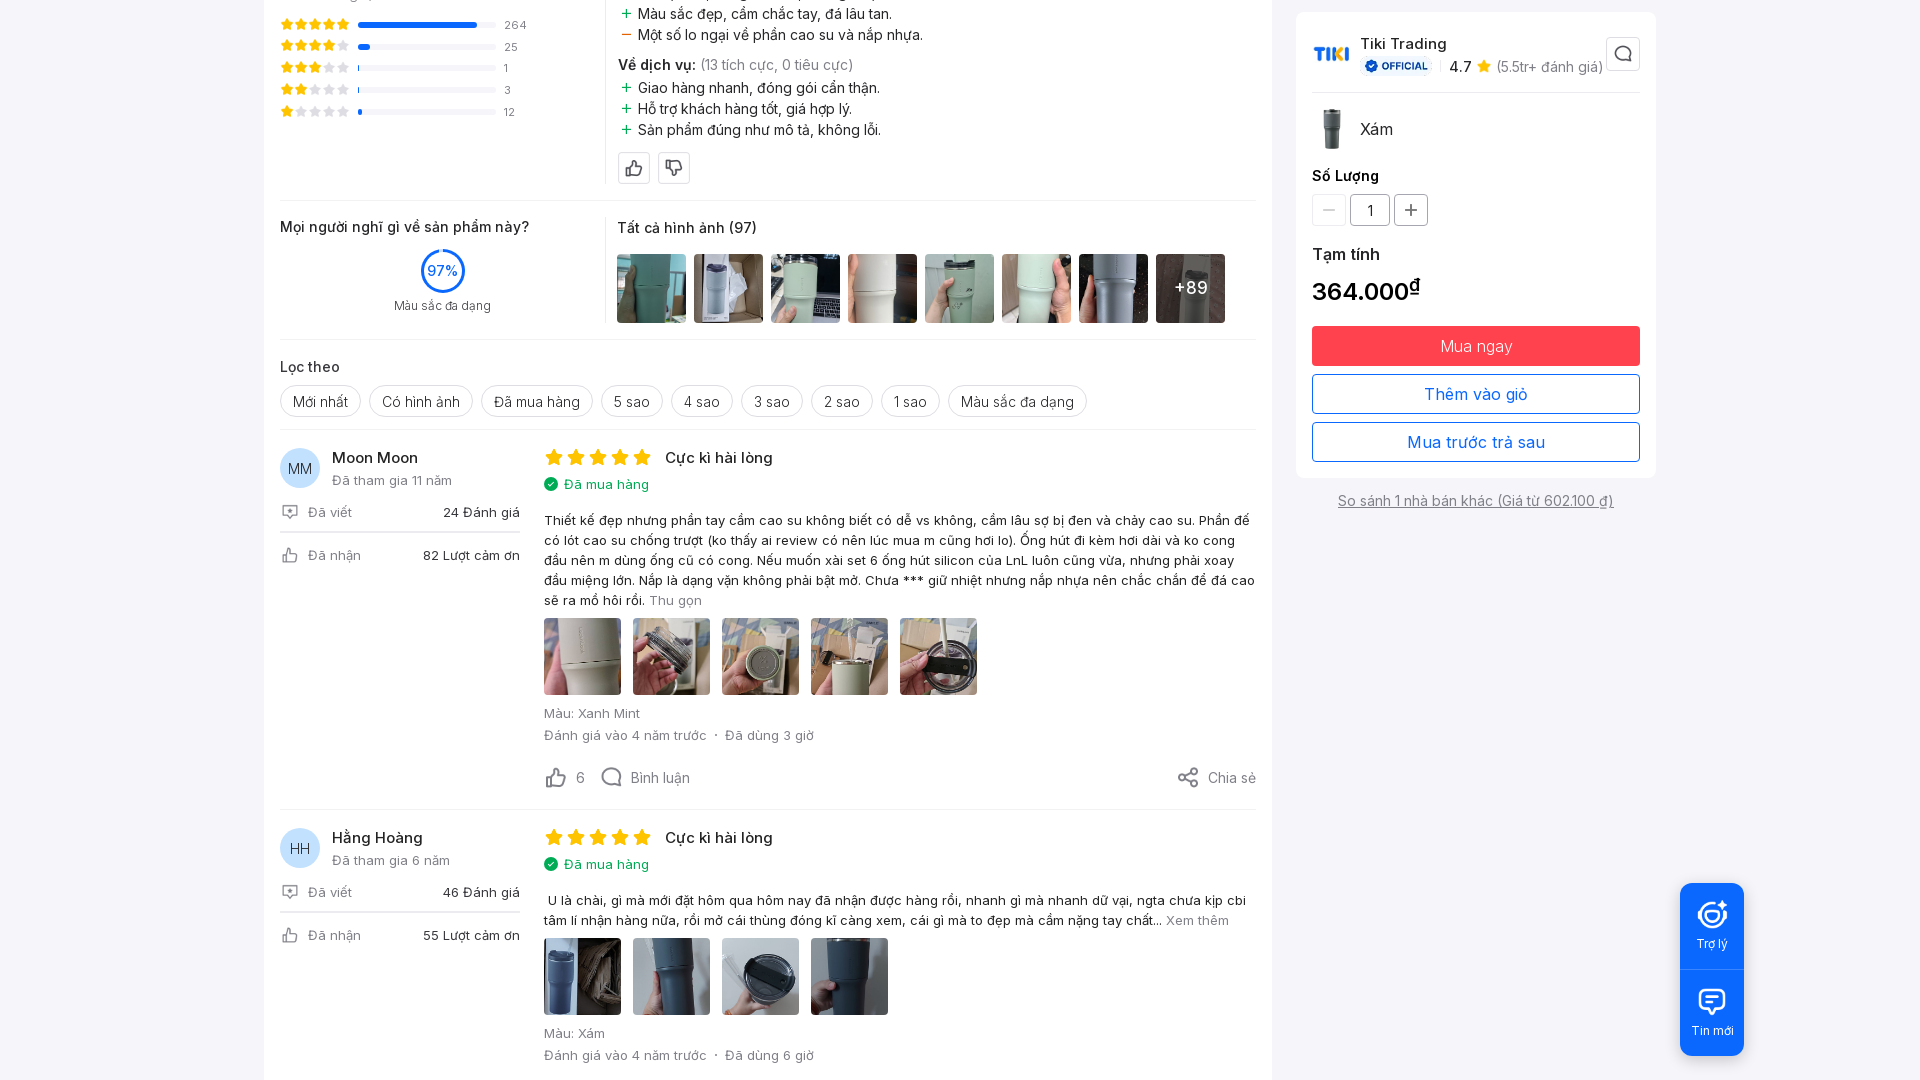